Navigates to Axis Bank website homepage

Starting URL: https://www.axisbank.com/

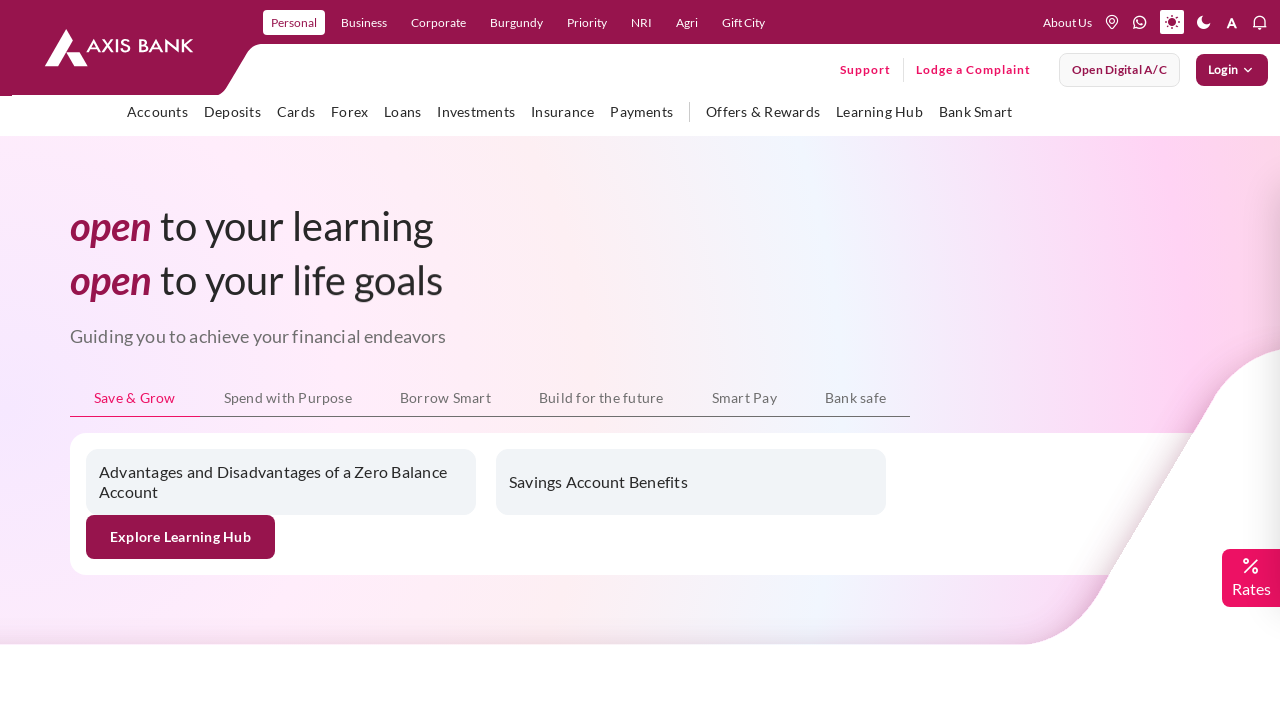

Navigated to Axis Bank homepage
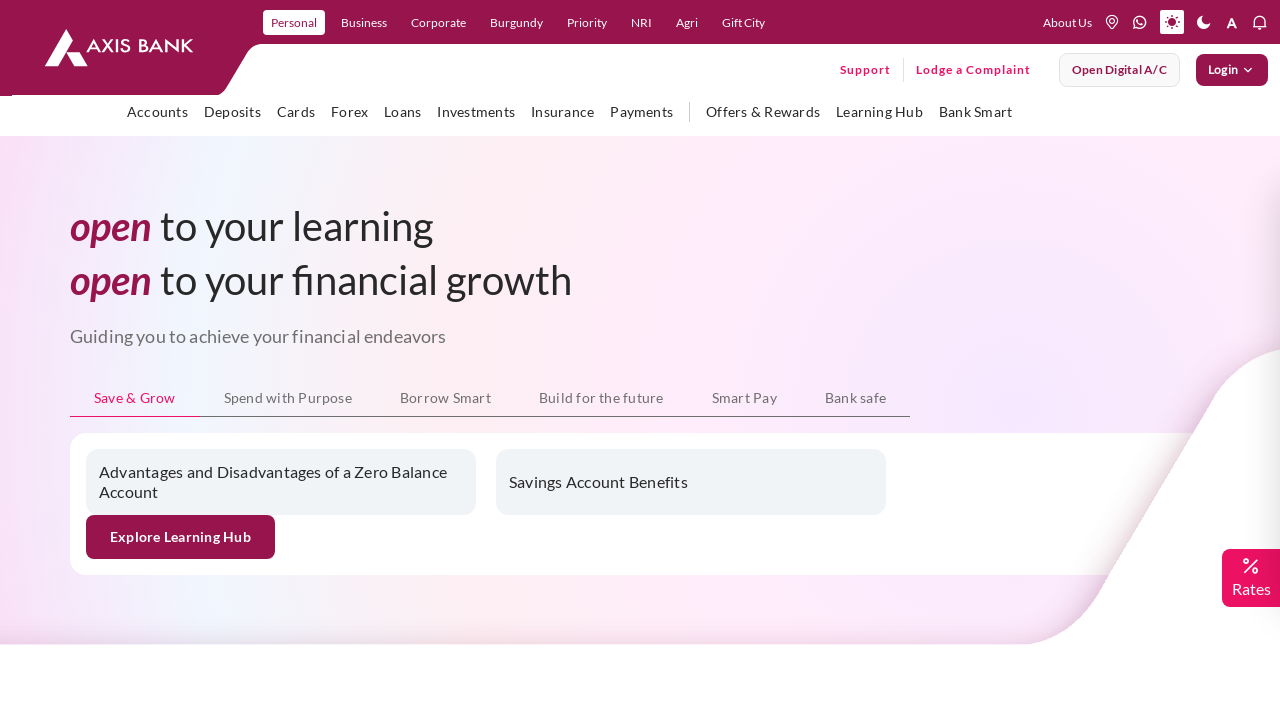

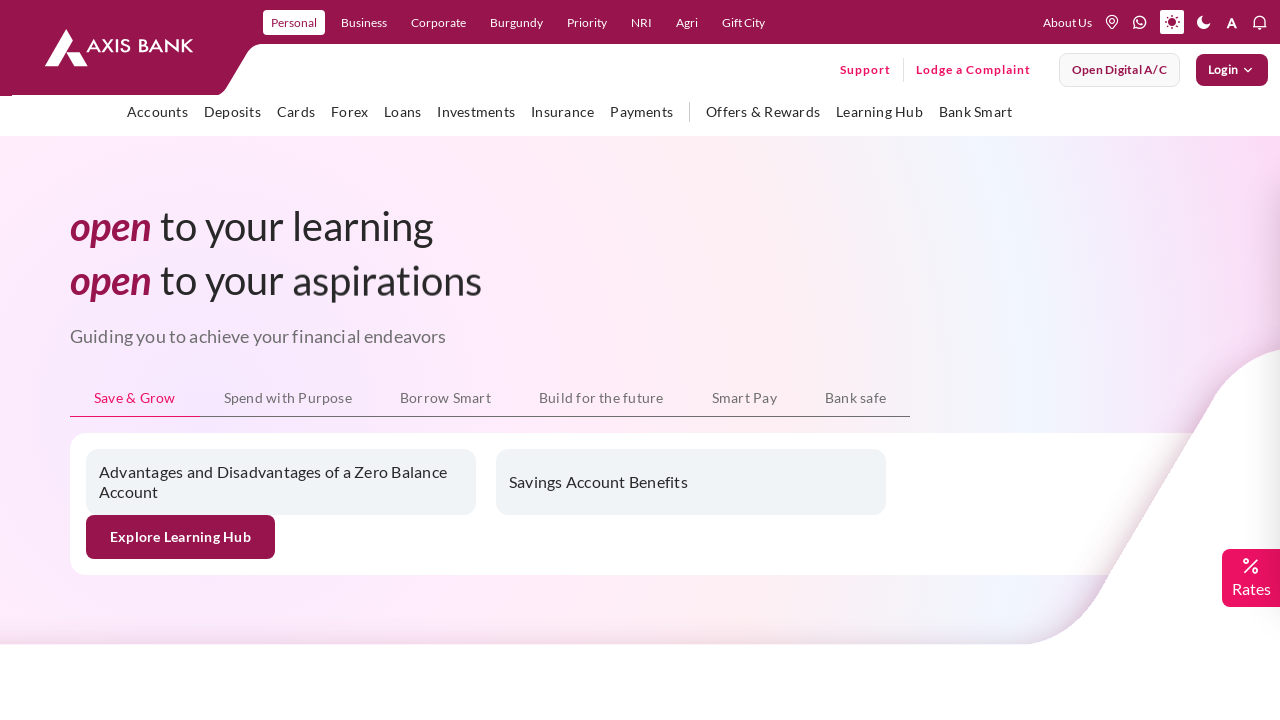